Tests the feedback form reset functionality by filling out all form fields and clicking the clear button, then verifying the fields are empty

Starting URL: http://zero.webappsecurity.com/index.html

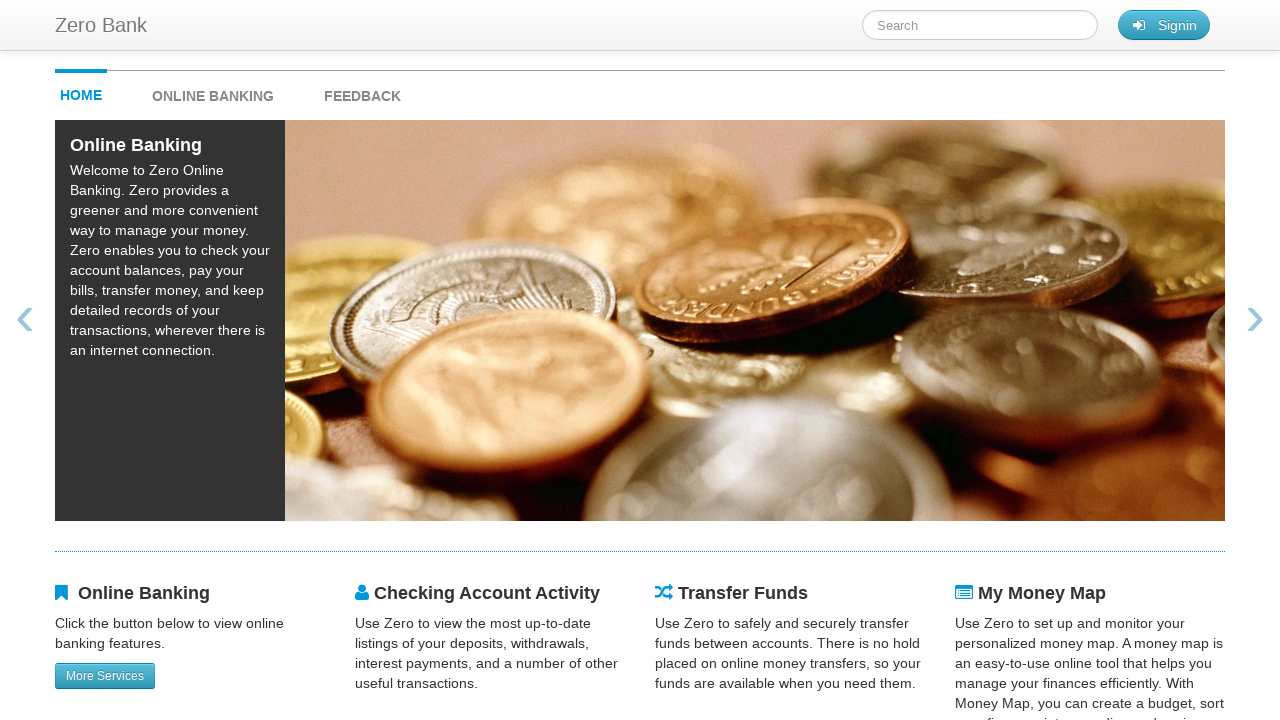

Clicked feedback link to open feedback form at (362, 91) on #feedback
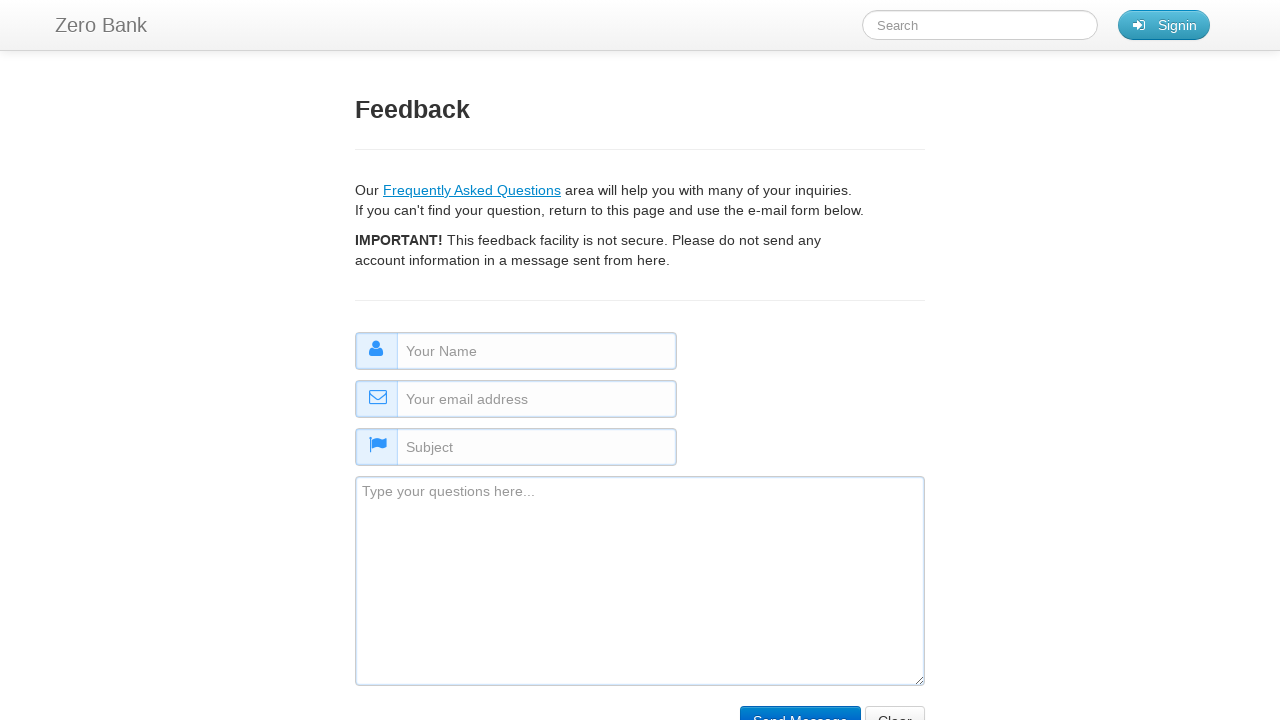

Filled name field with 'john smith' on #name
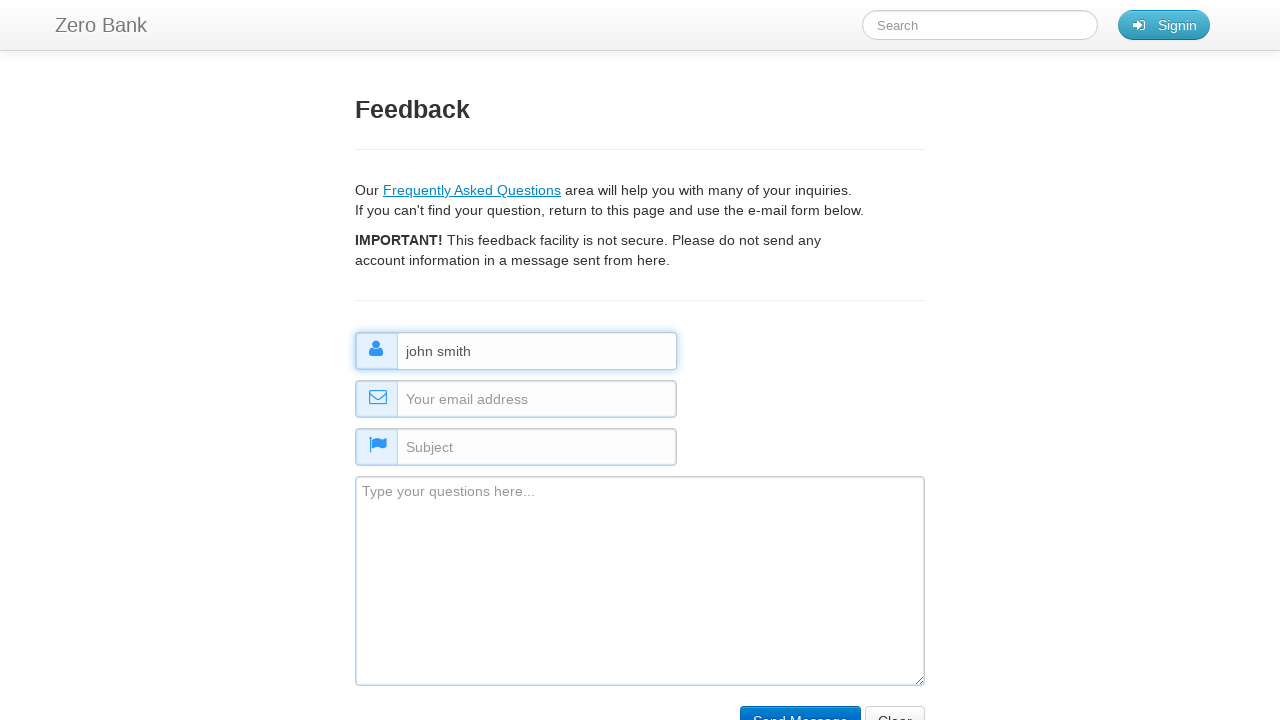

Filled email field with 'user@gmail.com' on #email
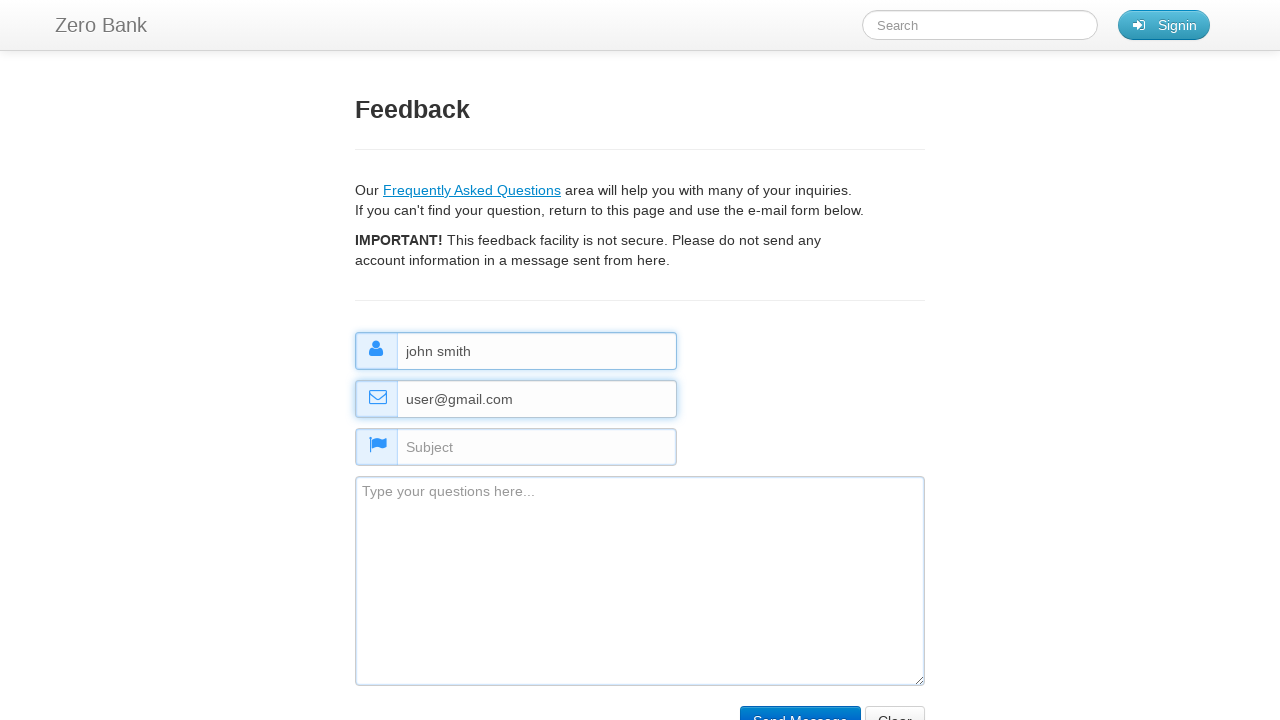

Filled subject field with 'test subject' on #subject
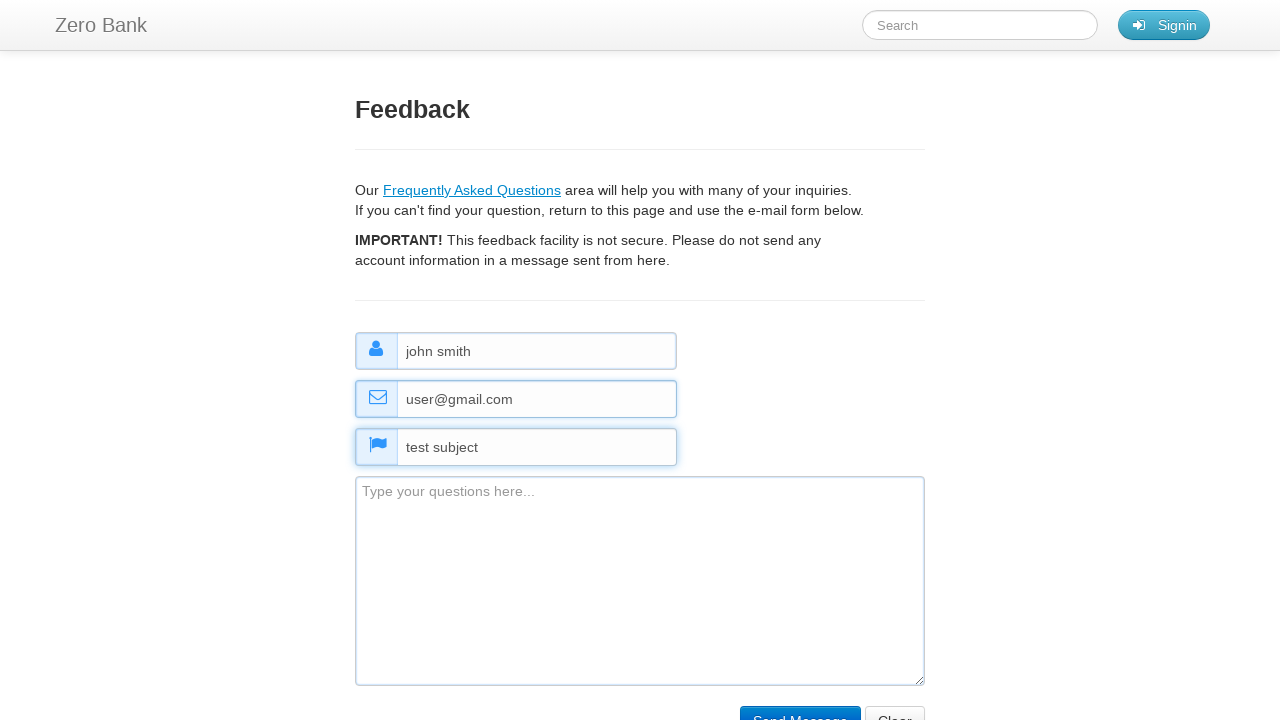

Filled comment field with 'some comments' on #comment
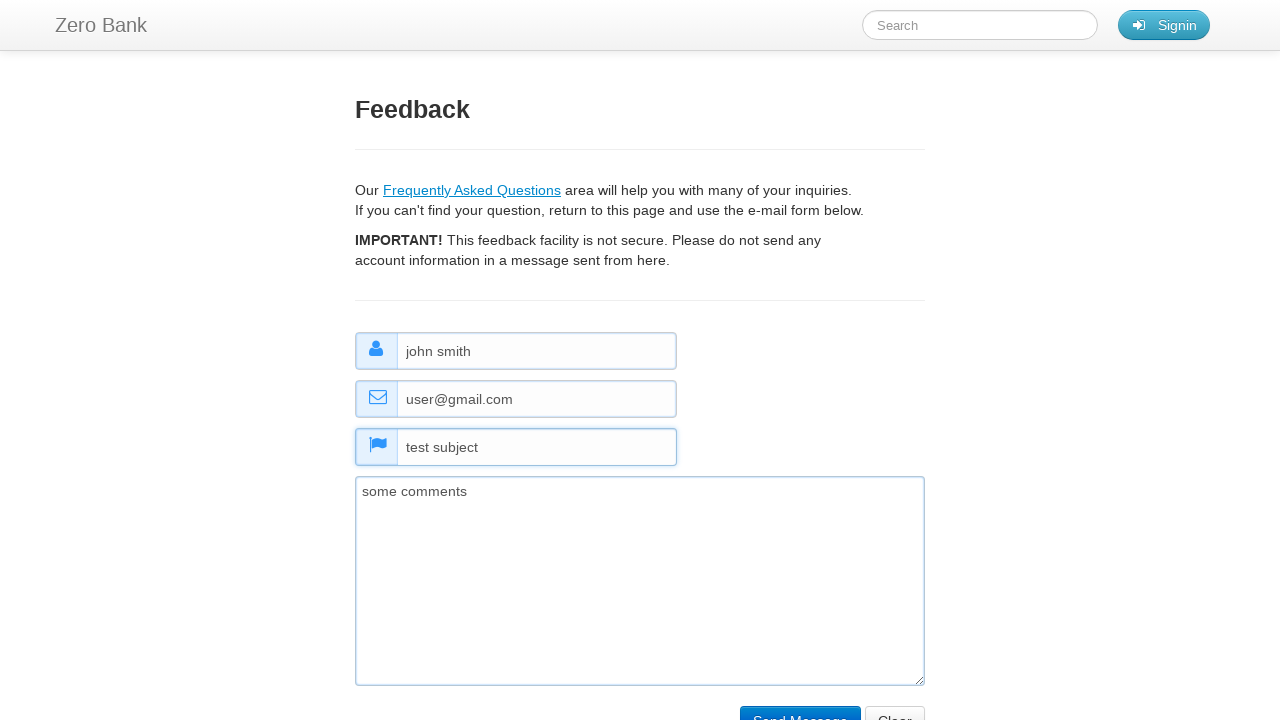

Clicked clear/reset button to reset form at (895, 705) on input[name="clear"]
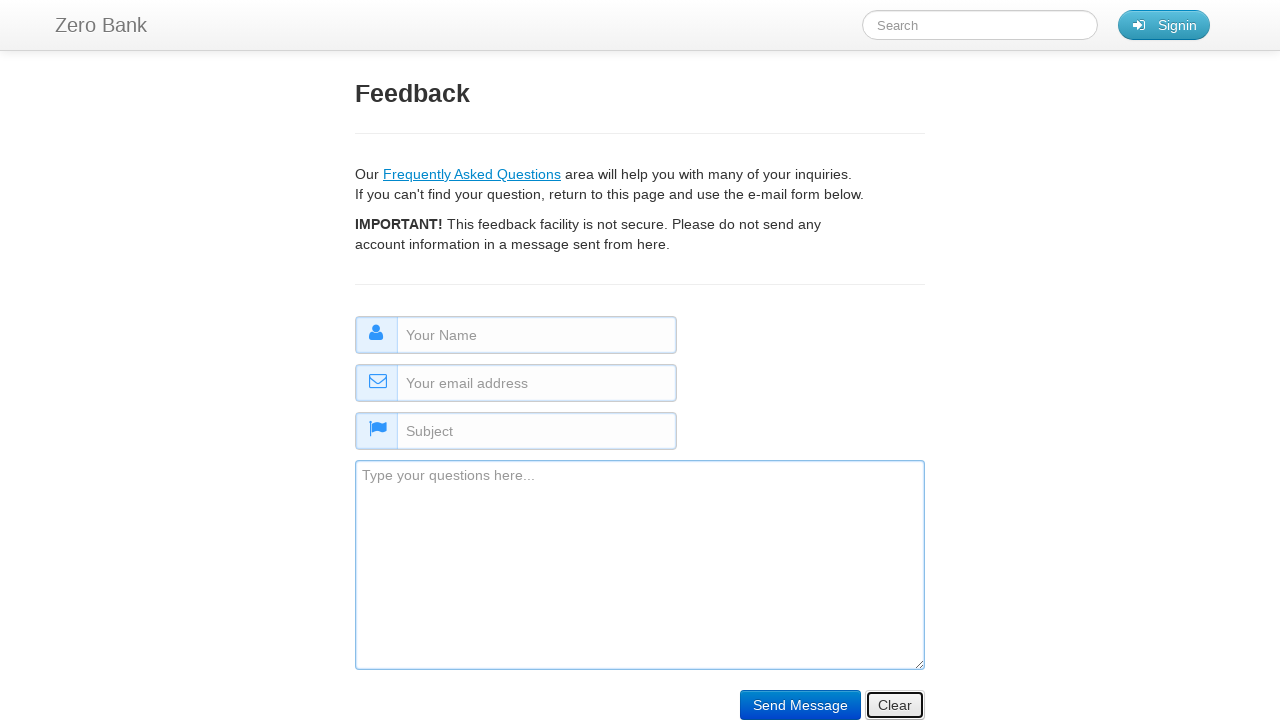

Verified name field is empty after reset
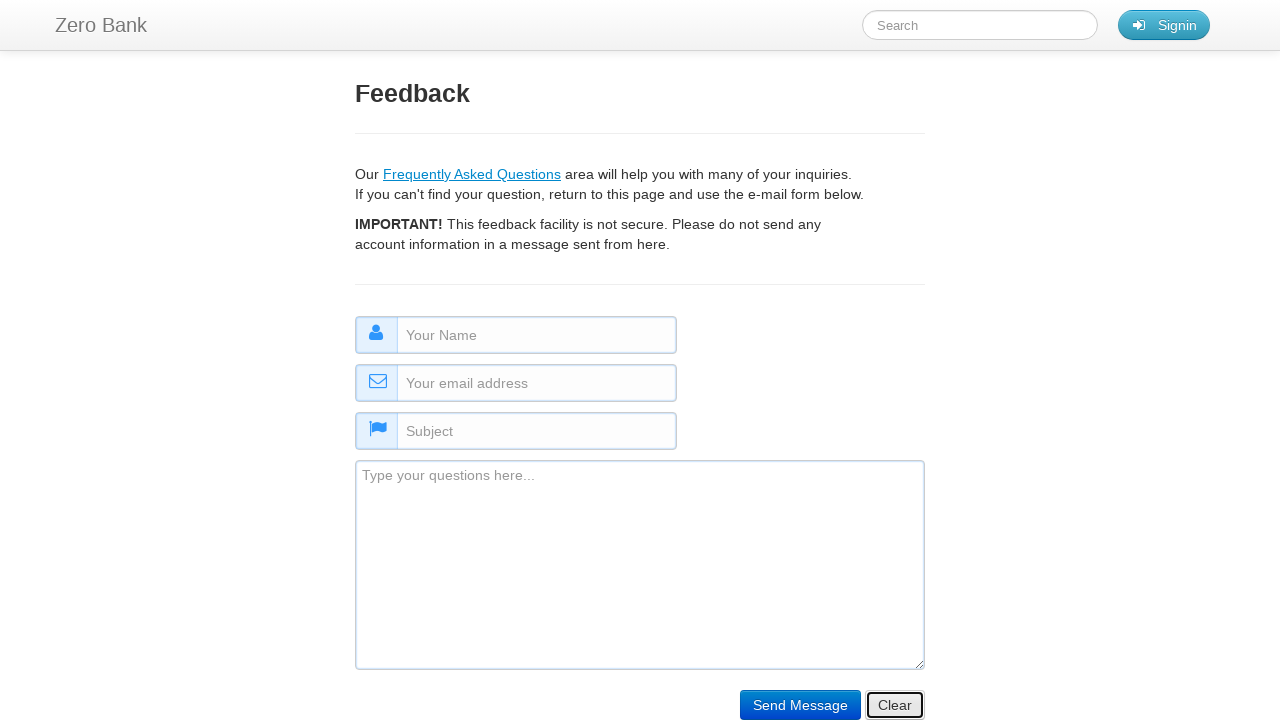

Verified comment field is empty after reset
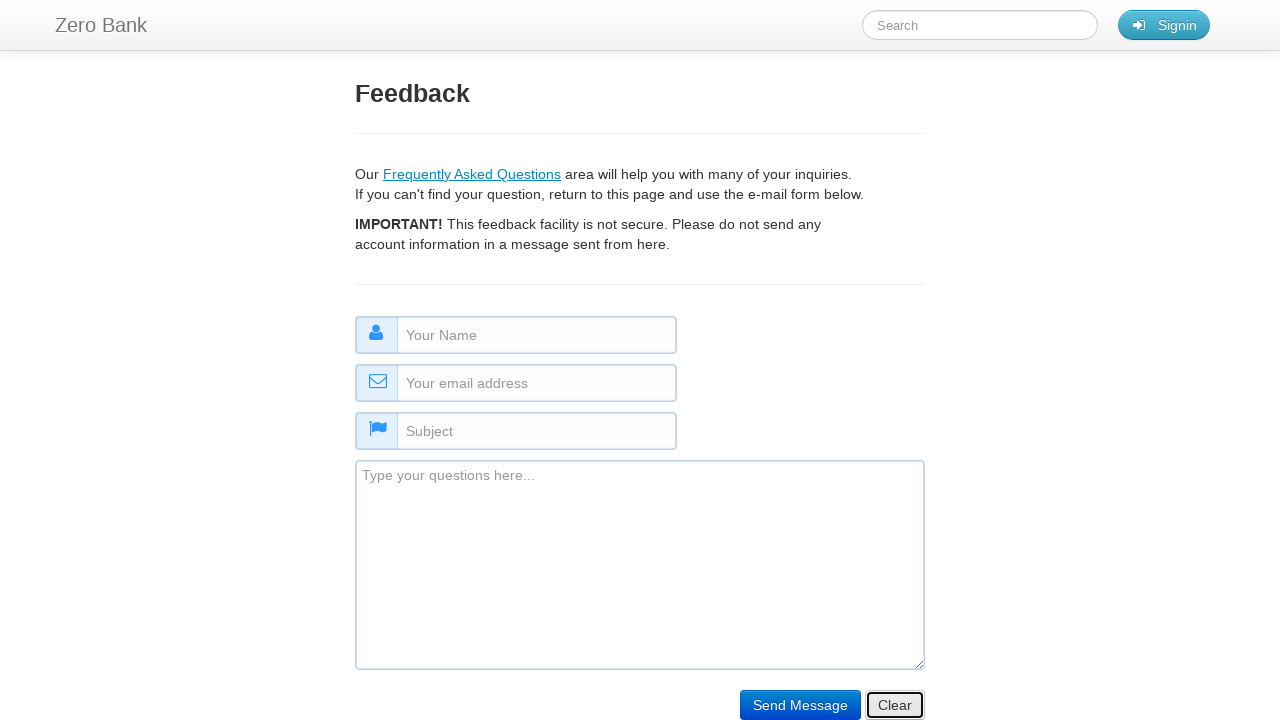

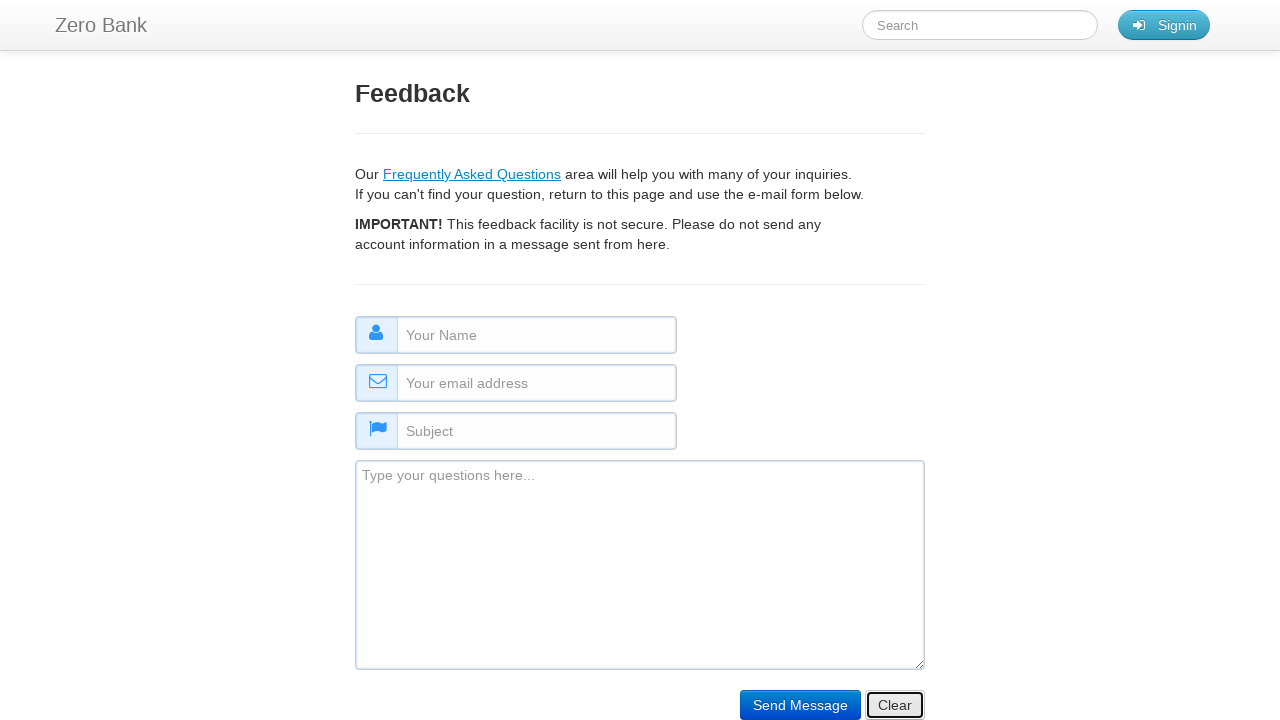